Tests drag and drop functionality by dragging an element from source to target location within an iframe

Starting URL: https://jqueryui.com/droppable/

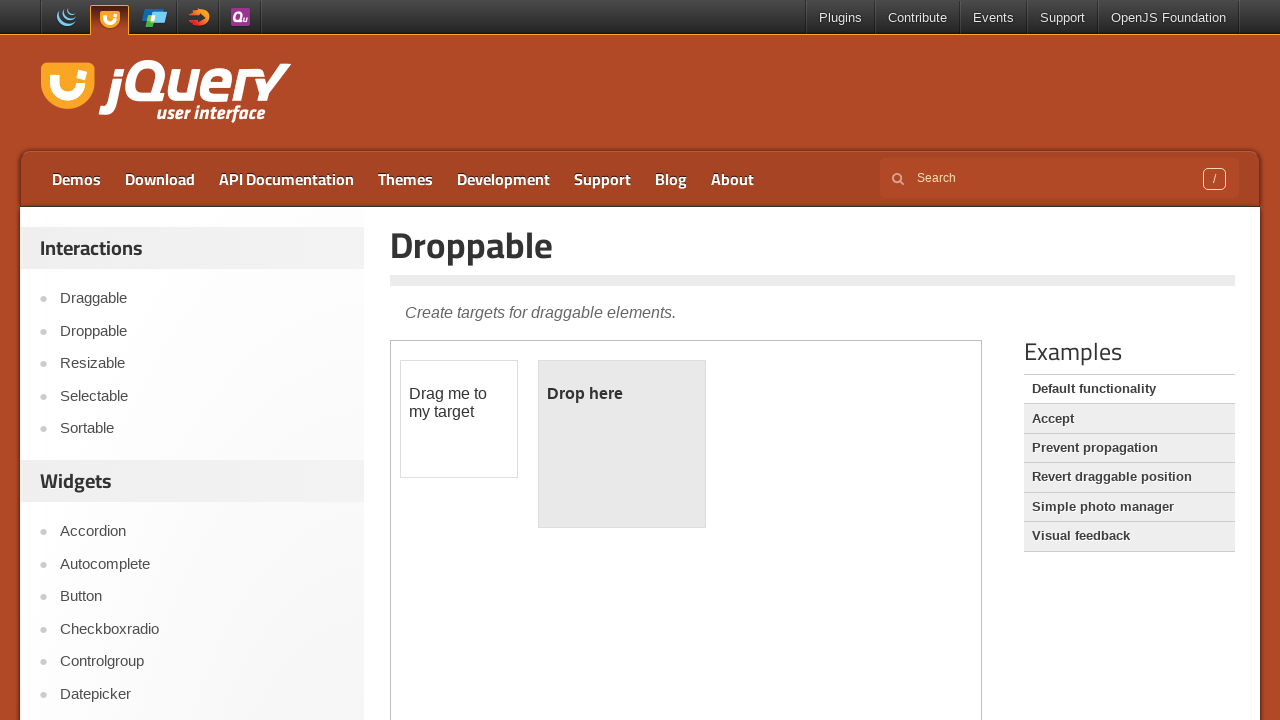

Located the iframe containing the droppable demo
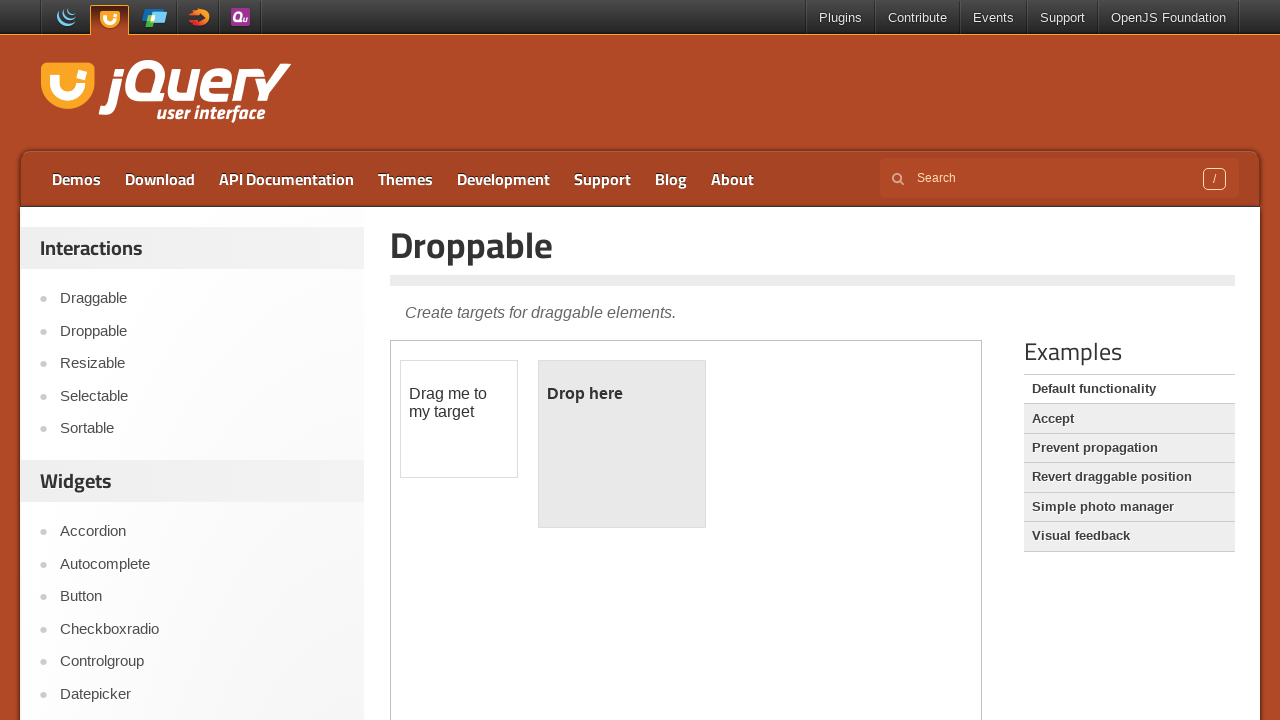

Located the draggable element
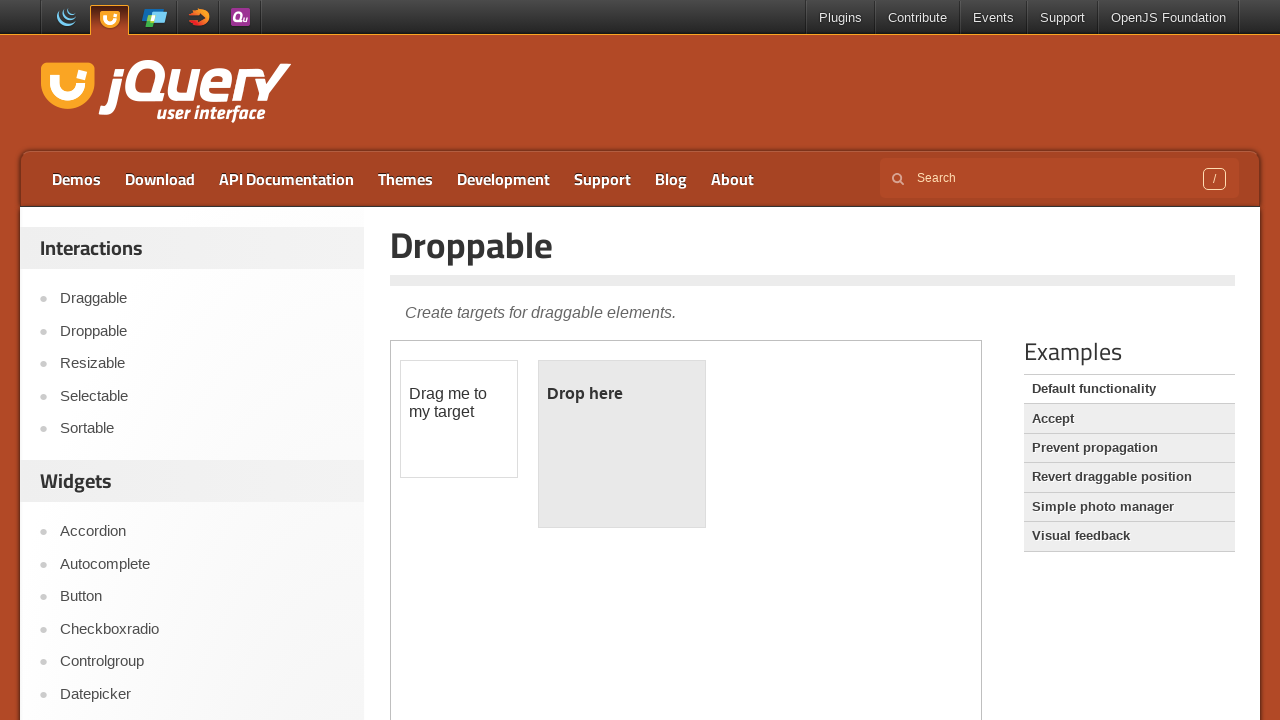

Located the droppable target element
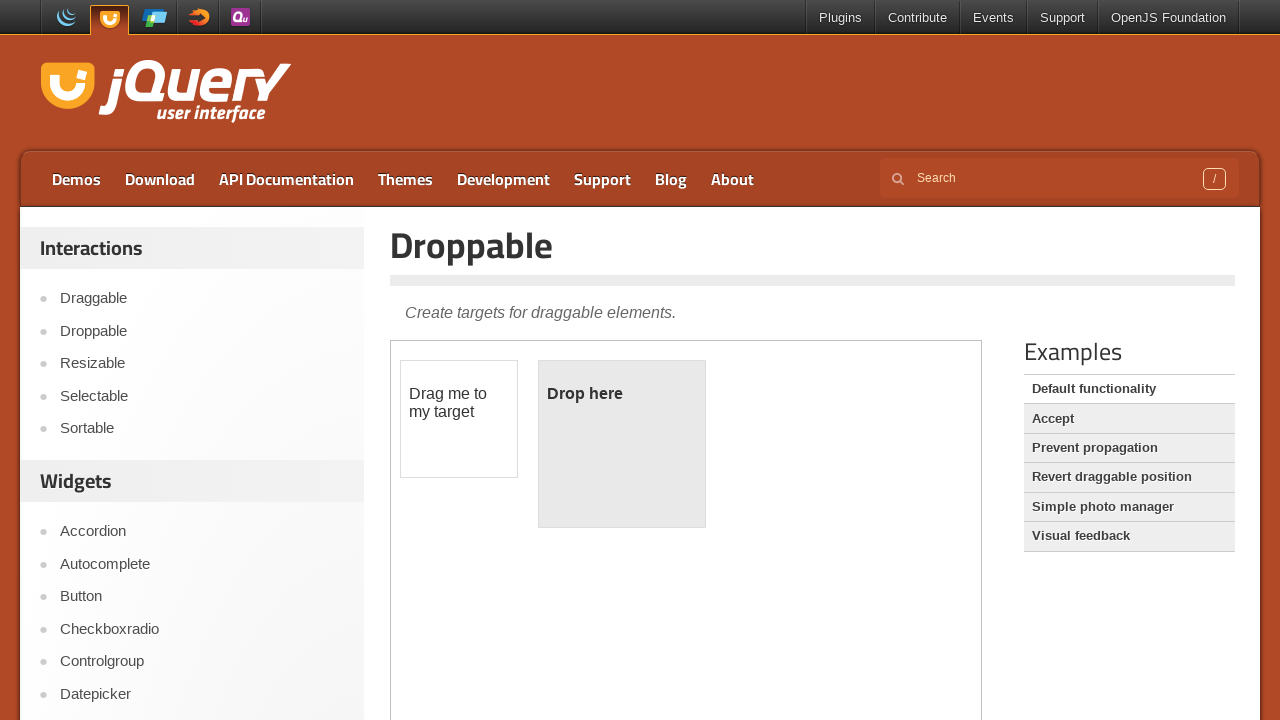

Dragged the draggable element to the droppable target at (622, 444)
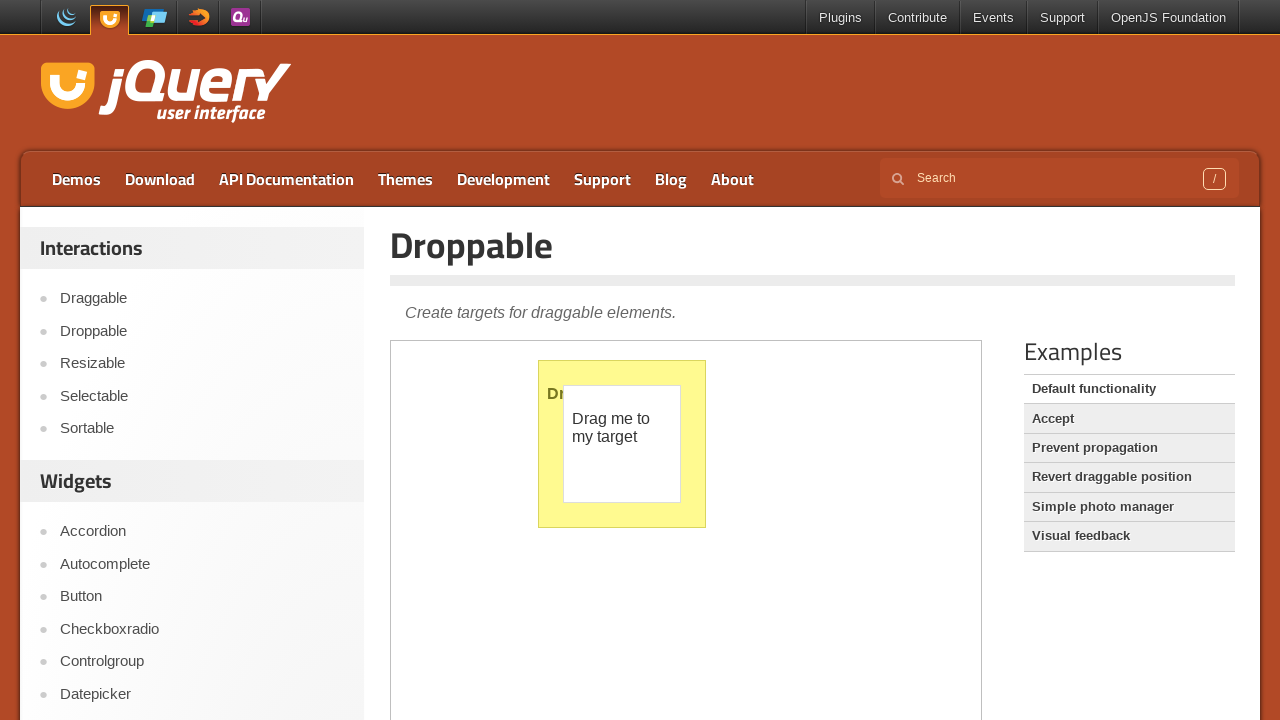

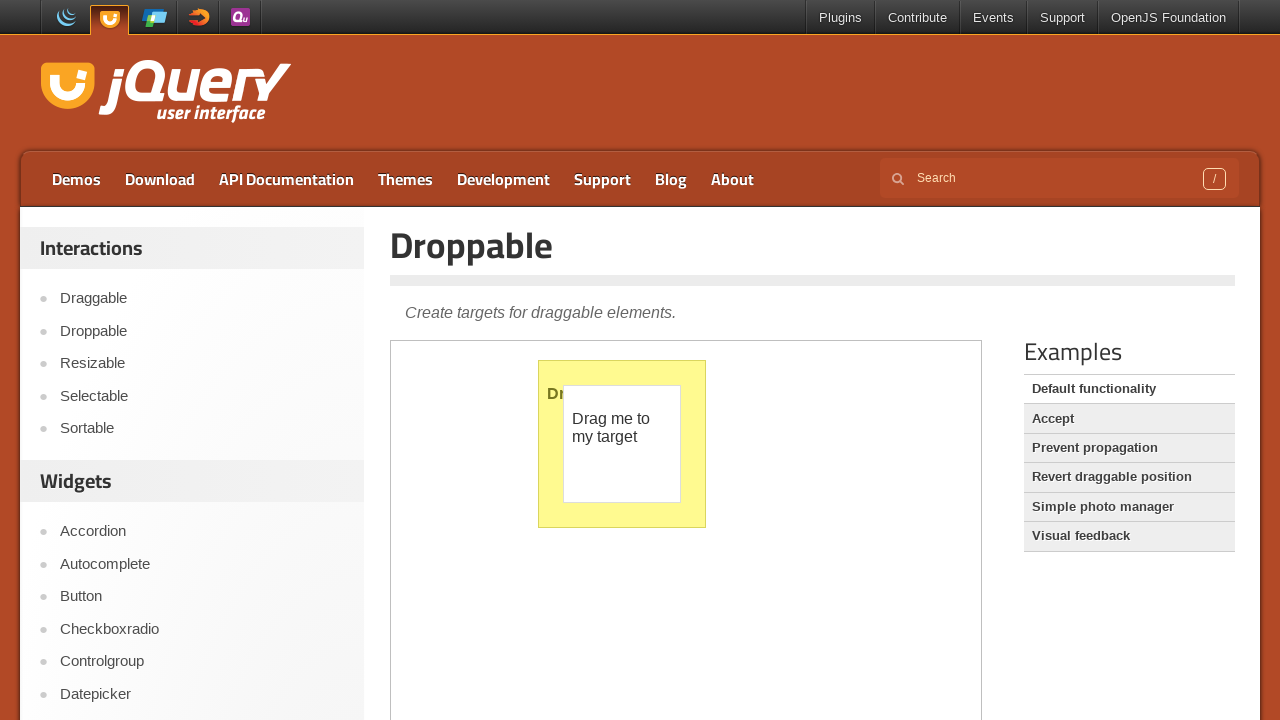